Tests the SpiceJet booking form by toggling the Senior Citizen checkbox and verifying that the Round Trip option enables the return date field

Starting URL: https://book.spicejet.com/

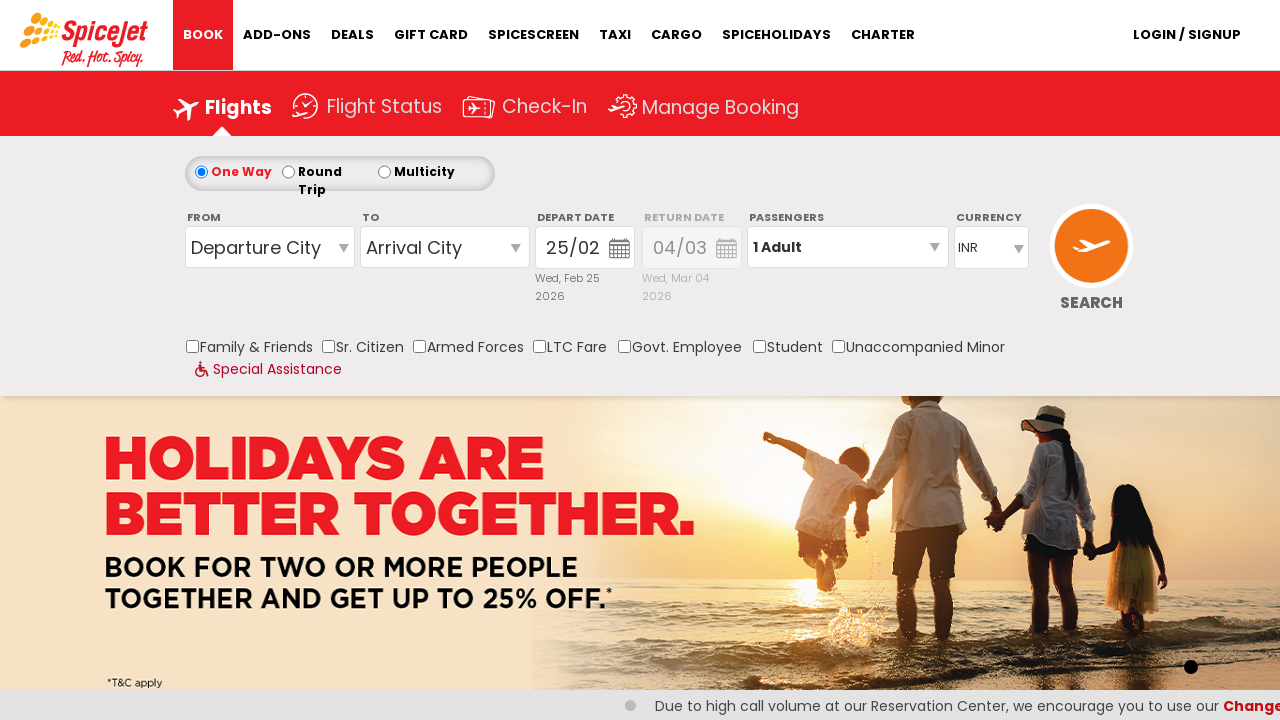

Verified Senior Citizen checkbox is initially unchecked
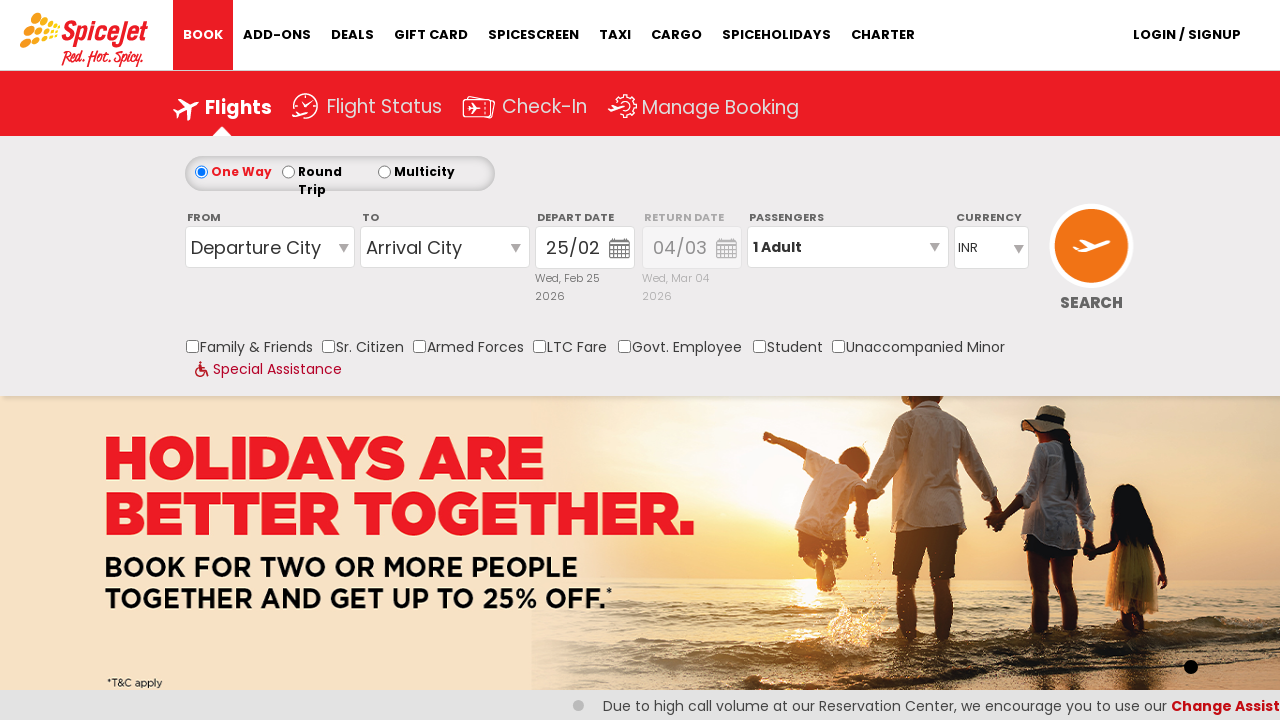

Clicked Senior Citizen checkbox to enable it at (328, 346) on input#ControlGroupSearchView_AvailabilitySearchInputSearchView_SeniorCitizen
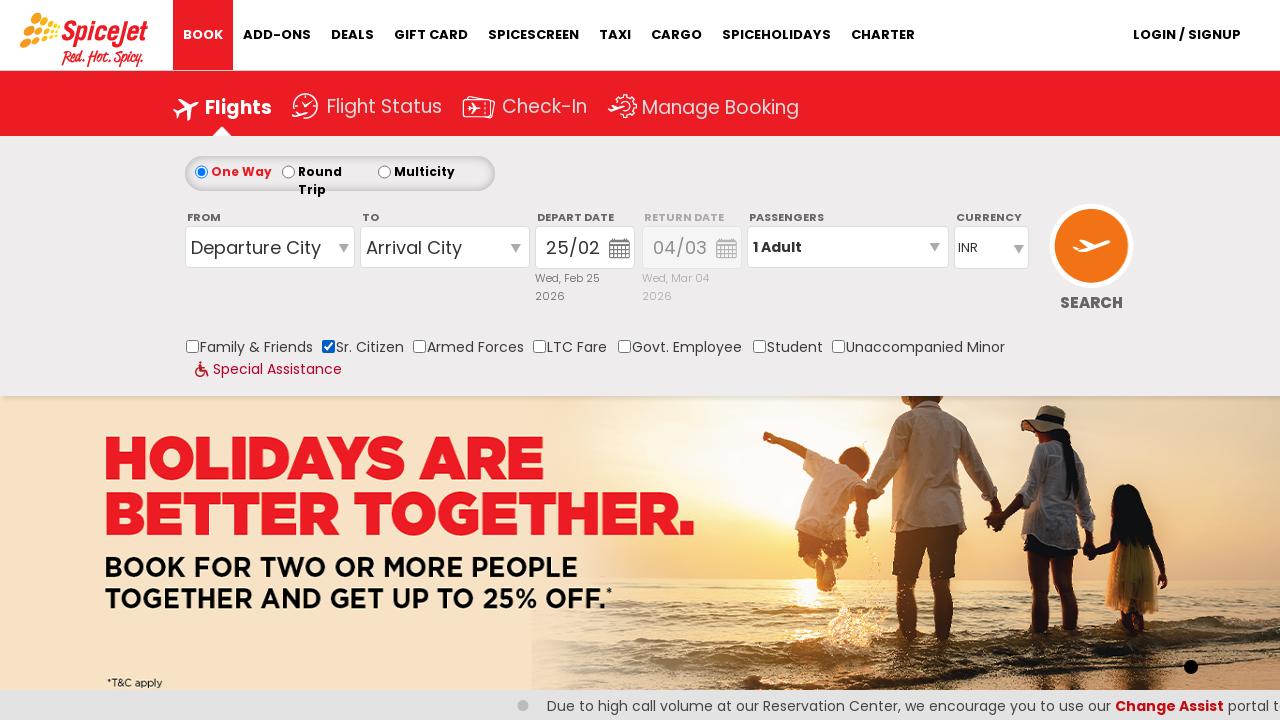

Verified Senior Citizen checkbox is now checked
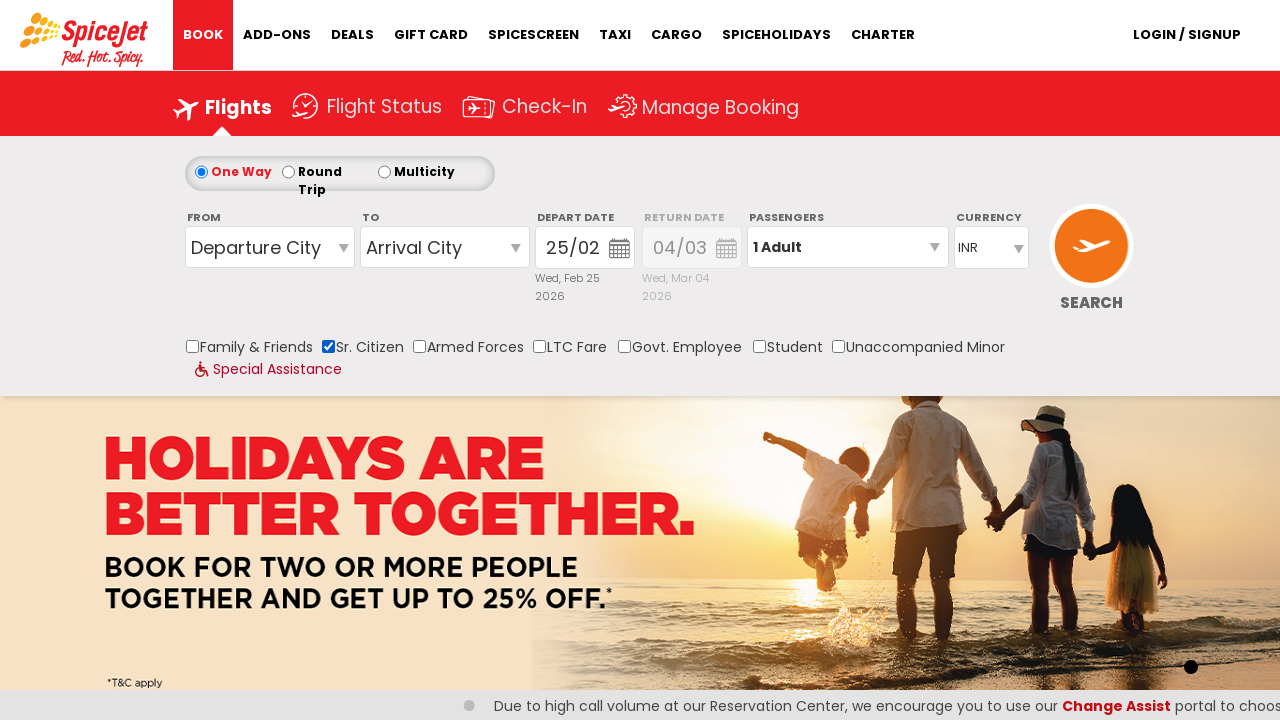

Retrieved initial style attribute of return date field
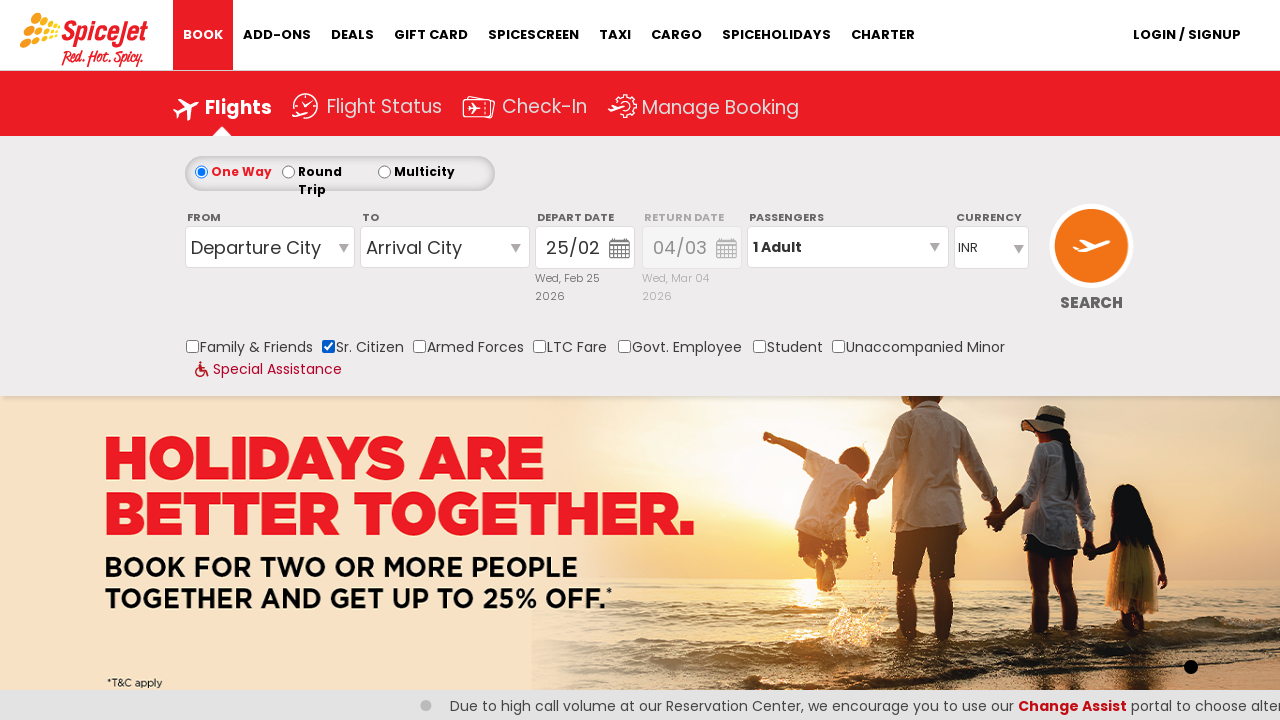

Clicked Round Trip radio button to enable return date field at (288, 172) on #ControlGroupSearchView_AvailabilitySearchInputSearchView_RoundTrip
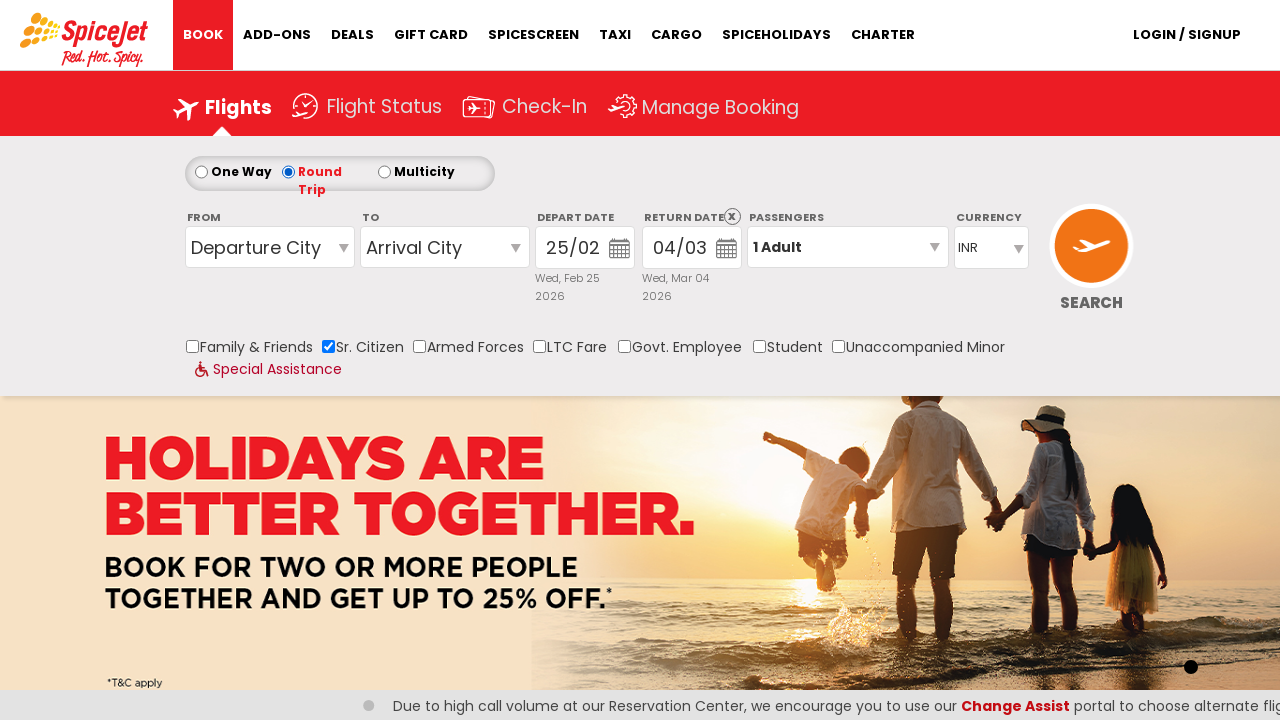

Verified return date field is enabled after selecting Round Trip option
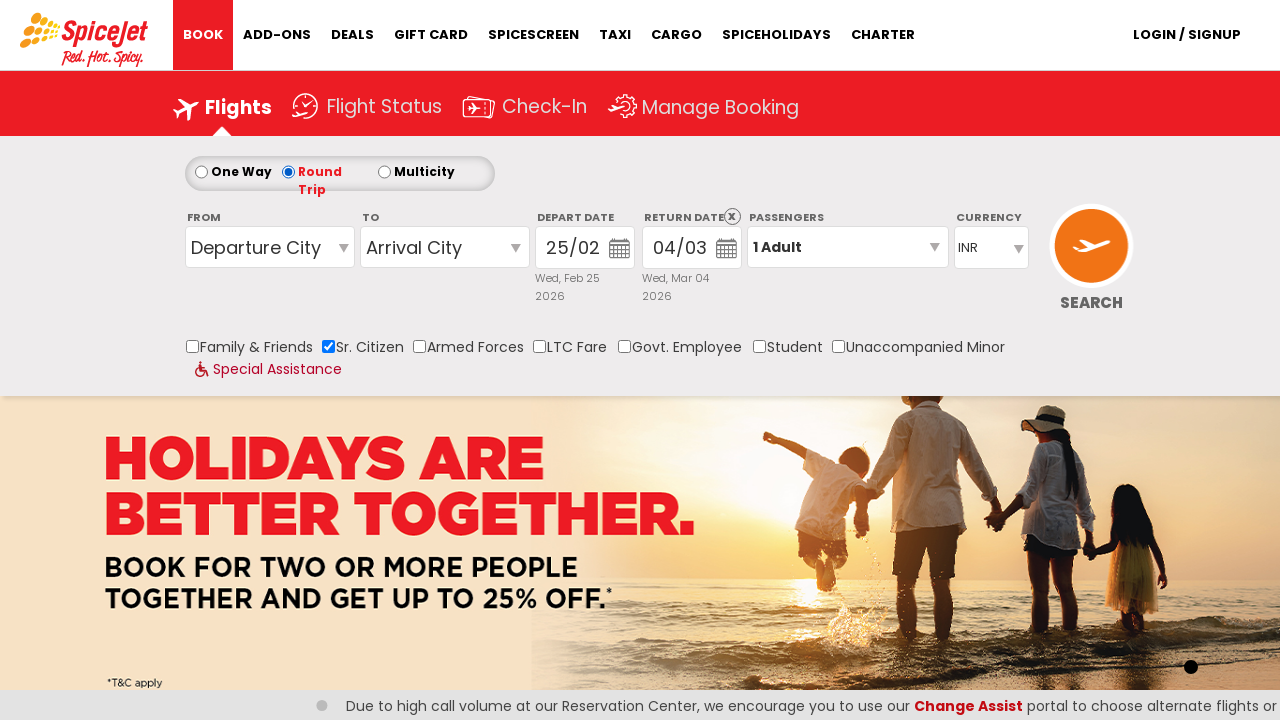

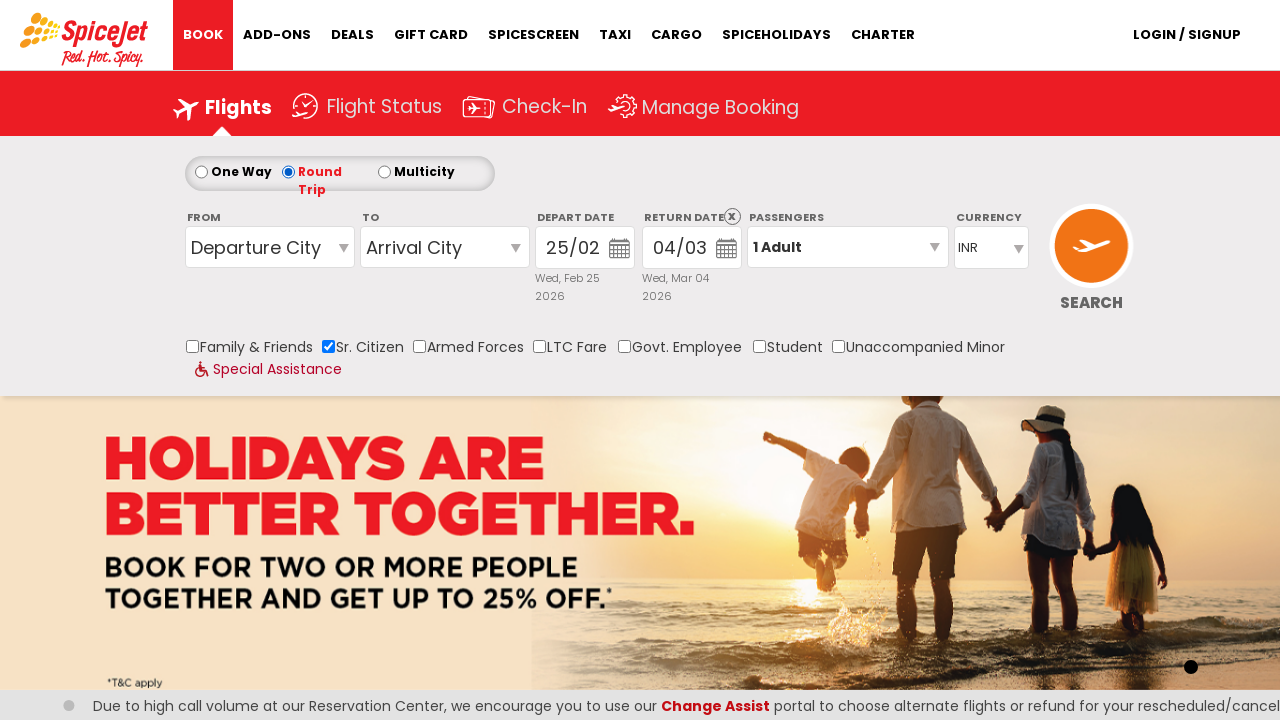